Tests Hacker News search functionality by searching for "selenium" and verifying results contain the search term

Starting URL: https://news.ycombinator.com

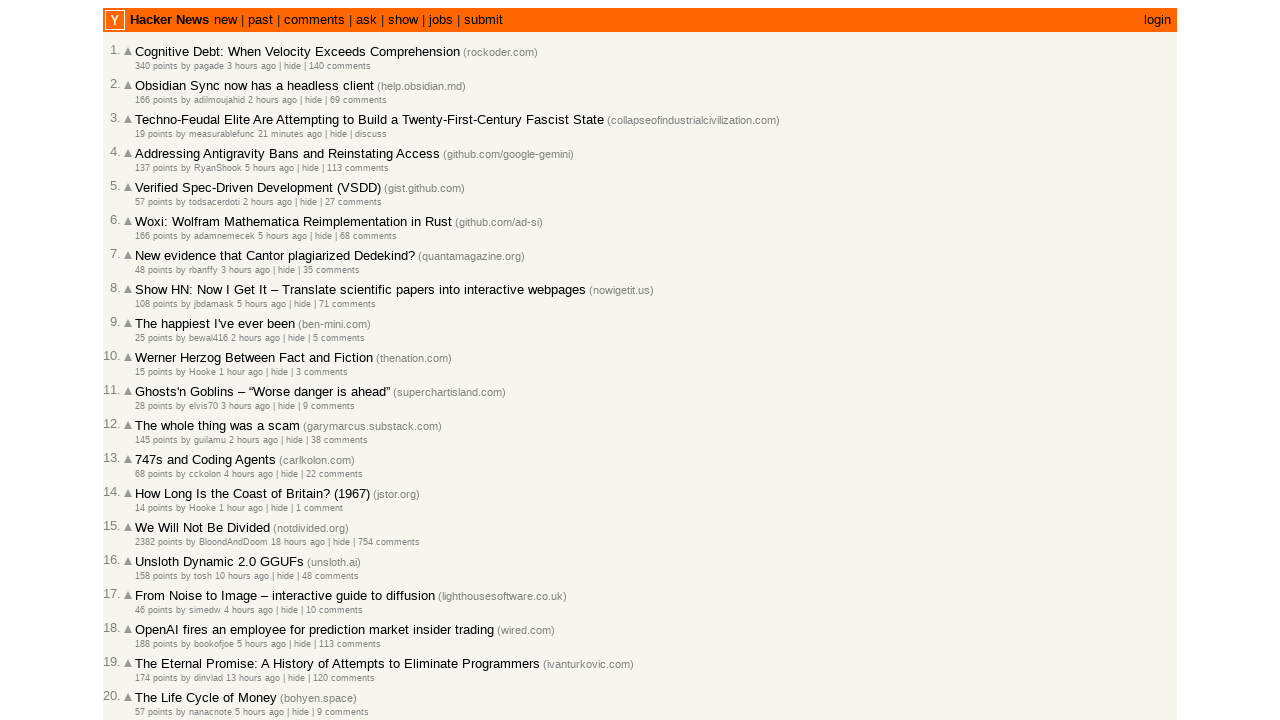

Filled search box with 'selenium' on input[name='q']
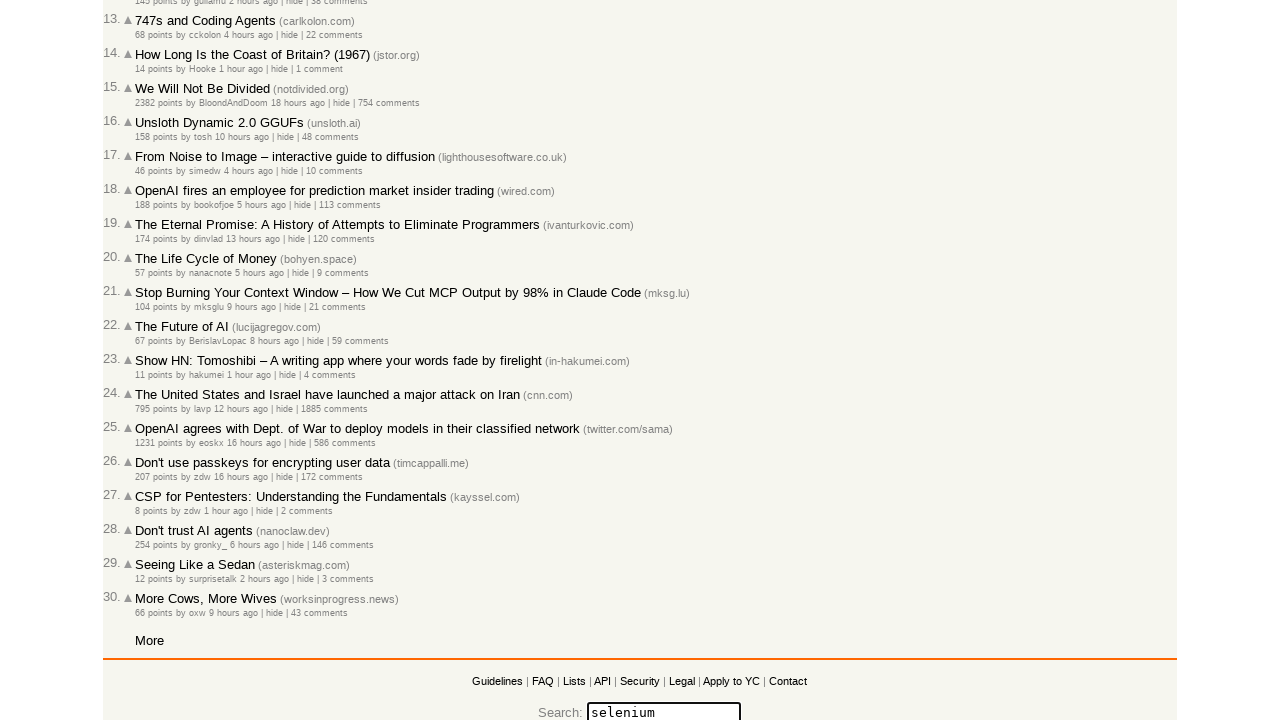

Pressed Enter to submit search query on input[name='q']
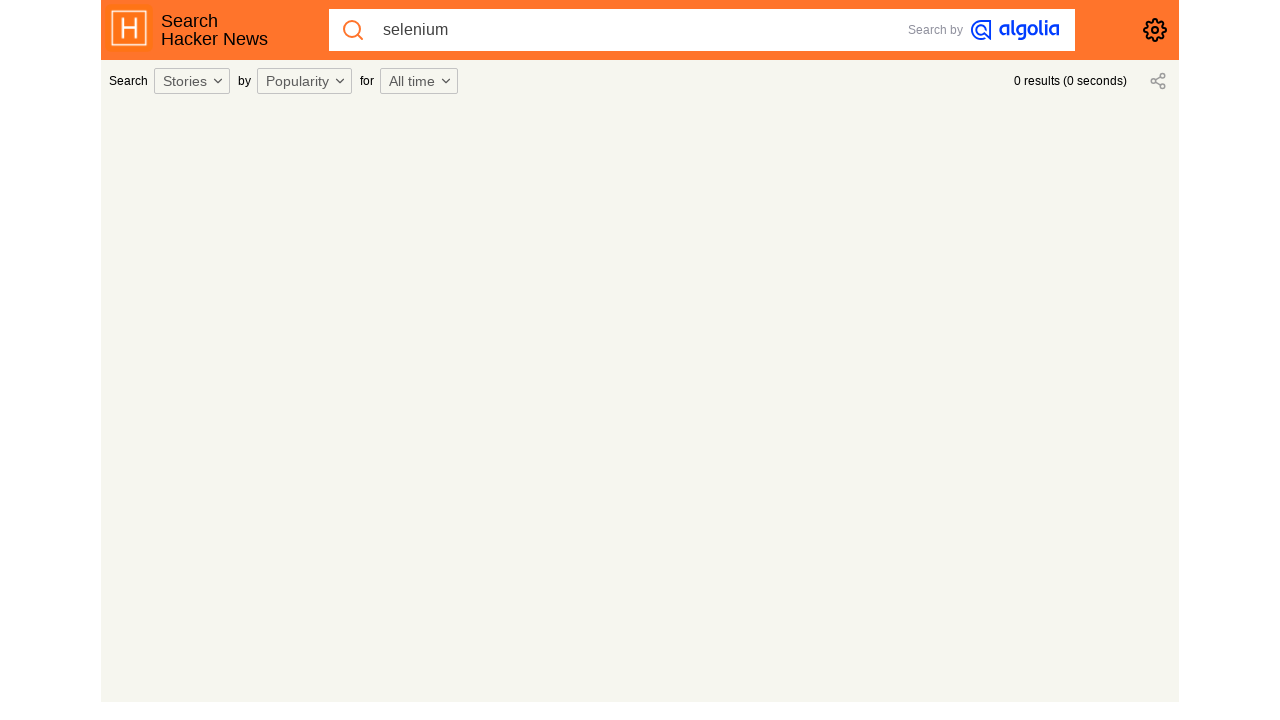

Search results loaded and network idle
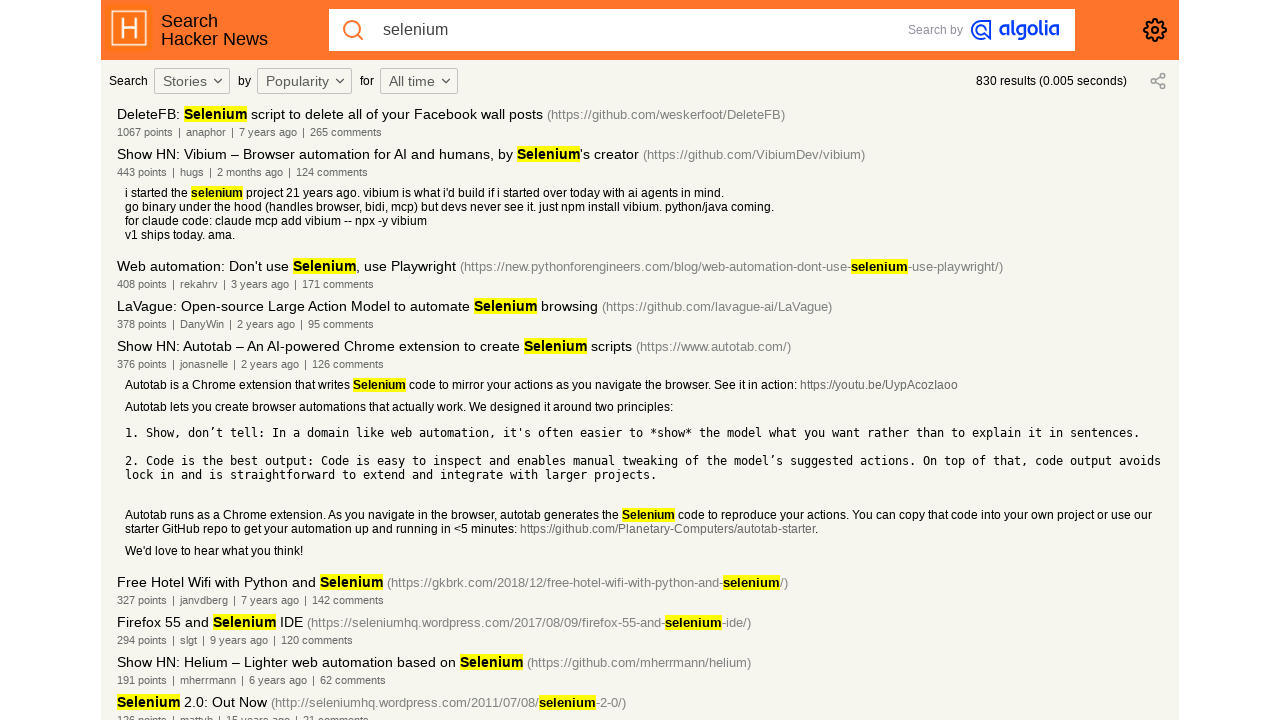

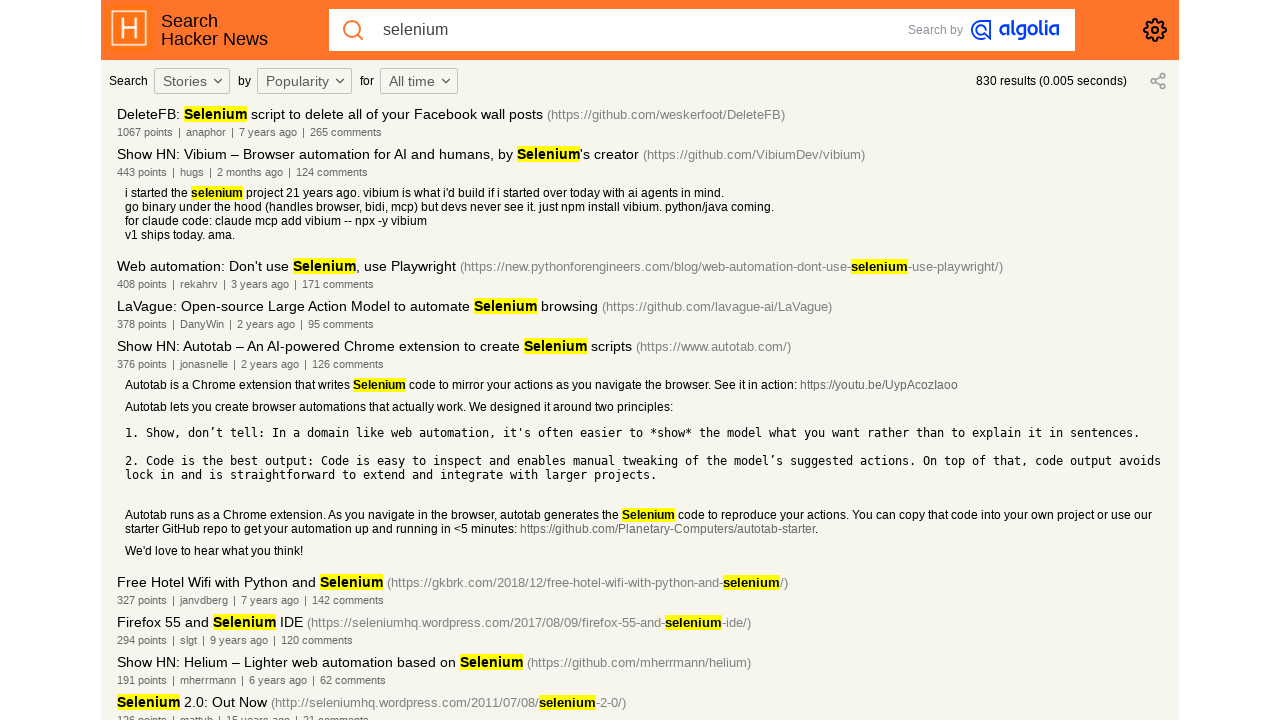